Navigates to OrangeHRM demo page and verifies the company branding element is present by waiting for it to load

Starting URL: https://opensource-demo.orangehrmlive.com/

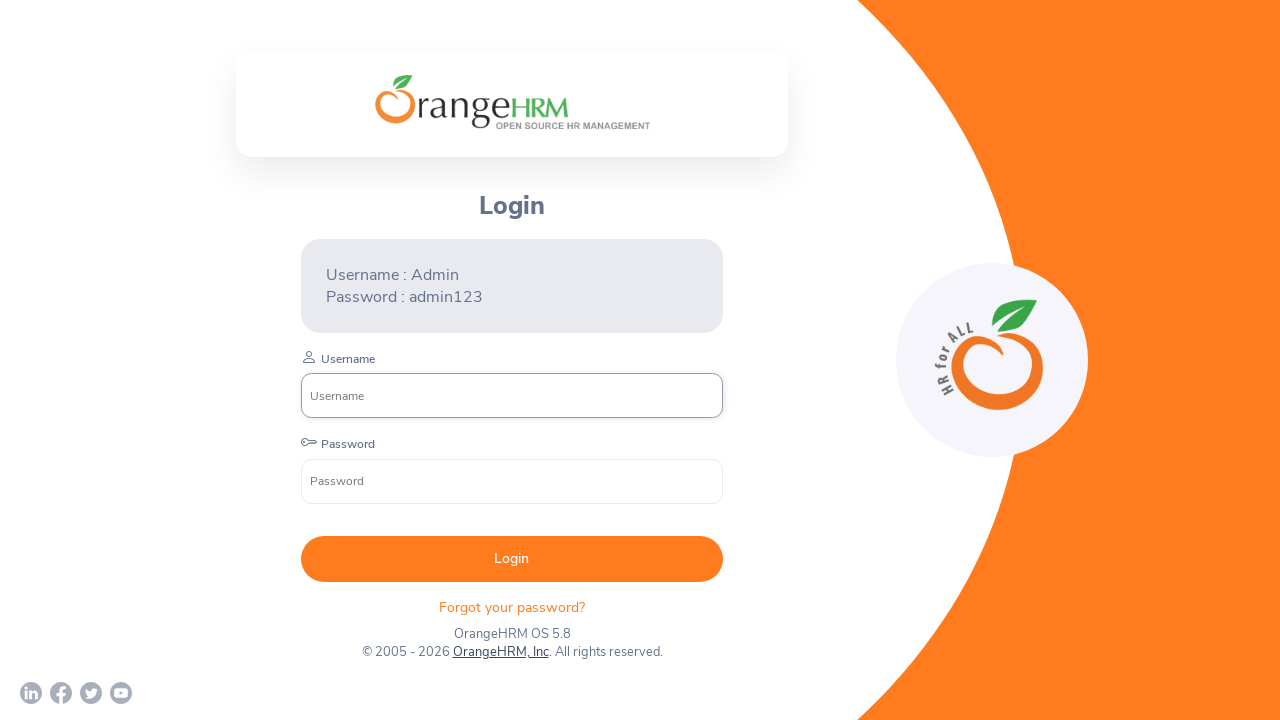

Navigated to OrangeHRM demo page
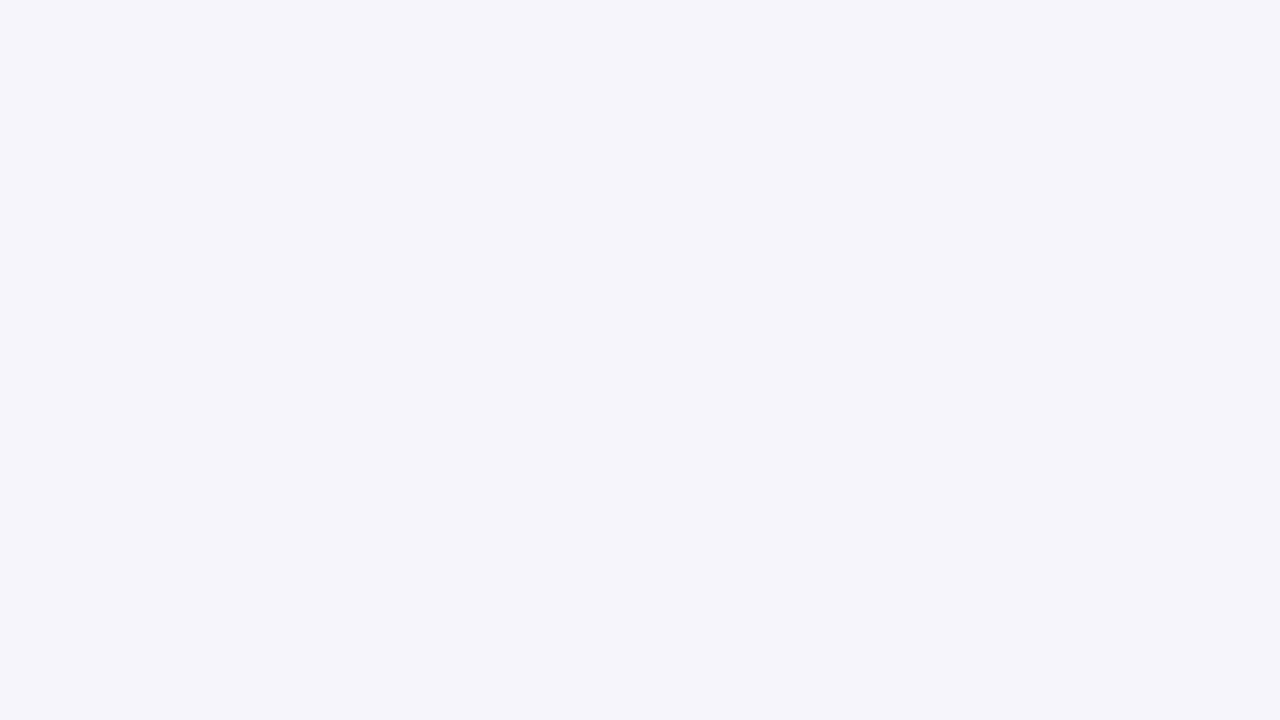

Company branding element loaded and is visible
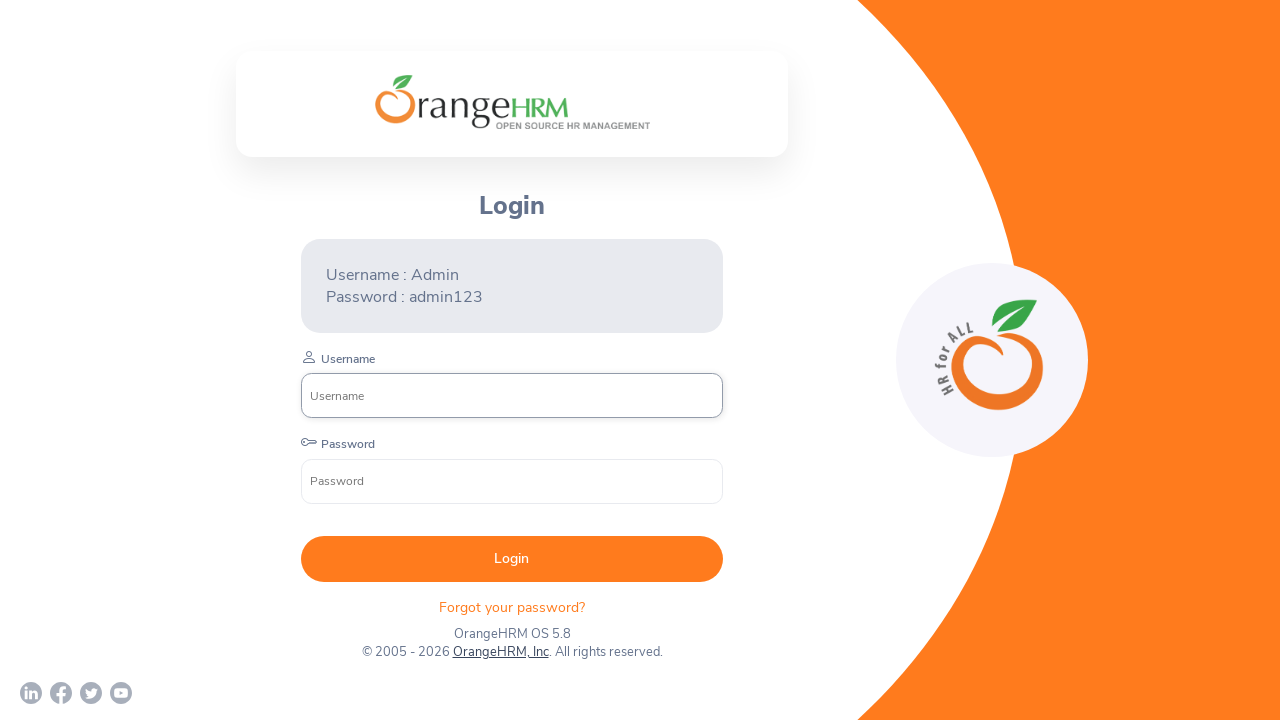

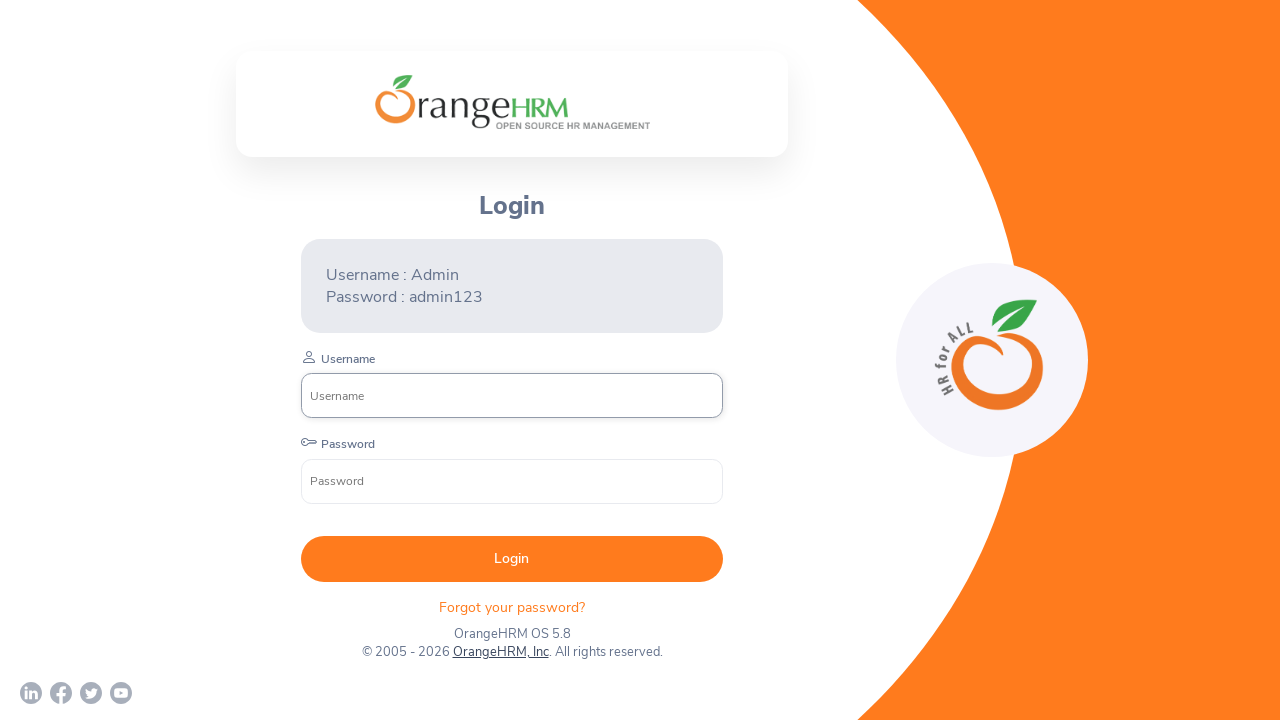